Tests that the OrangeHRM login page displays the correct "Login" header text

Starting URL: https://opensource-demo.orangehrmlive.com/

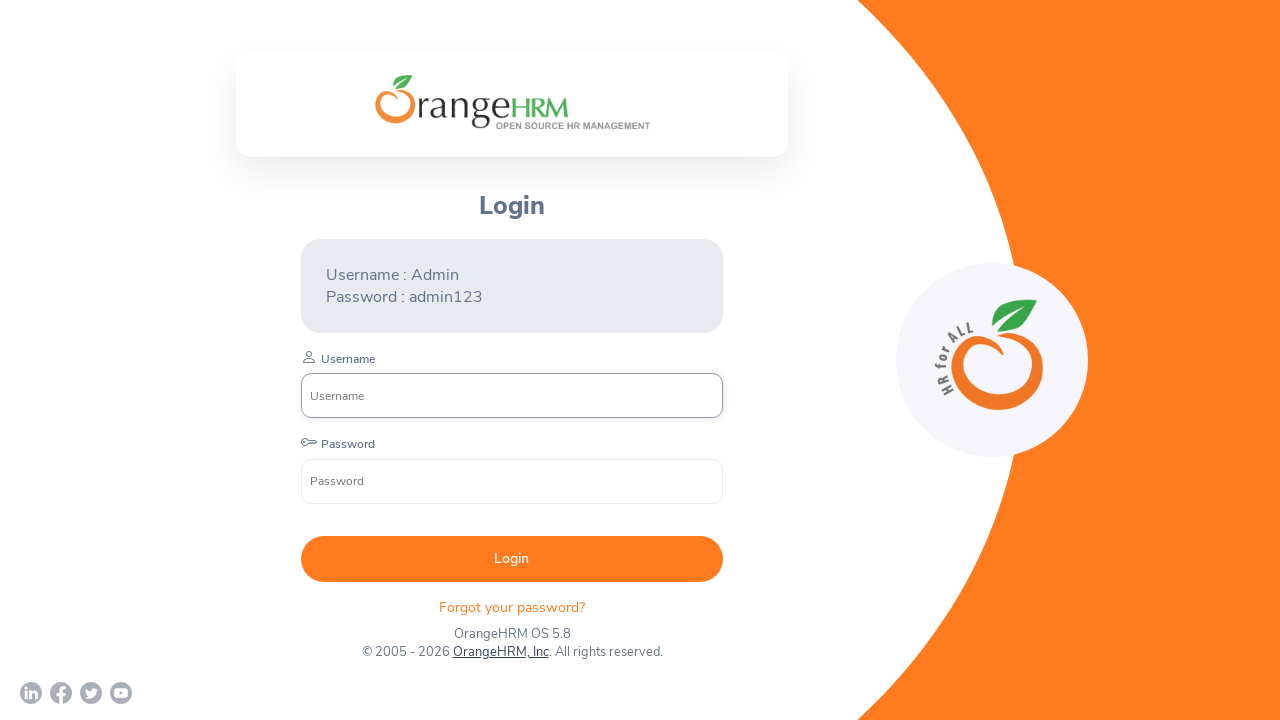

Located the Login header element
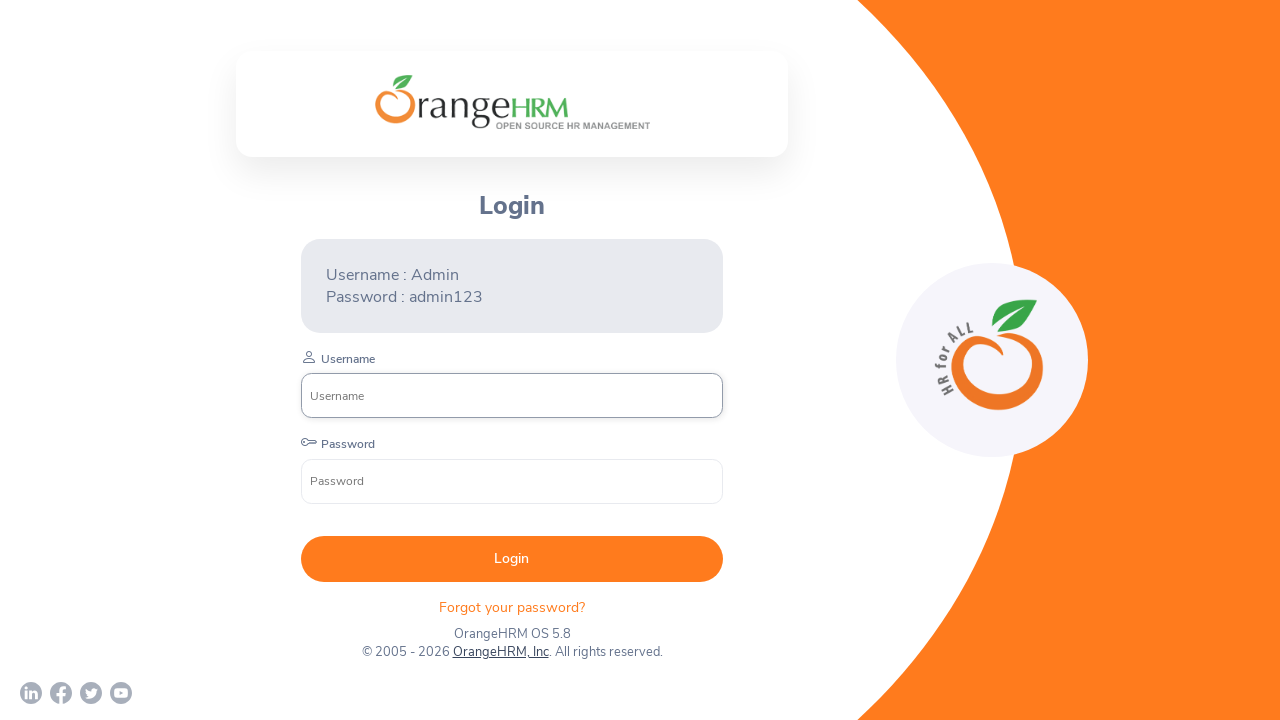

Login header element became visible
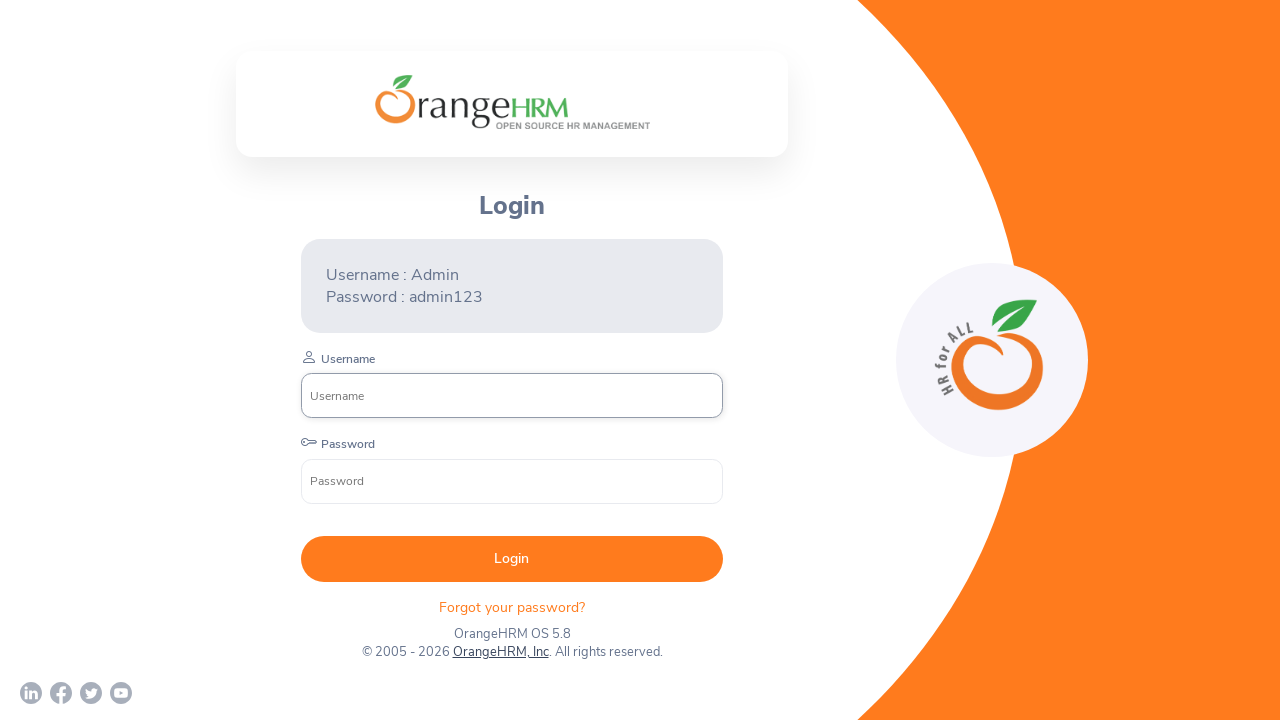

Retrieved text content from Login header
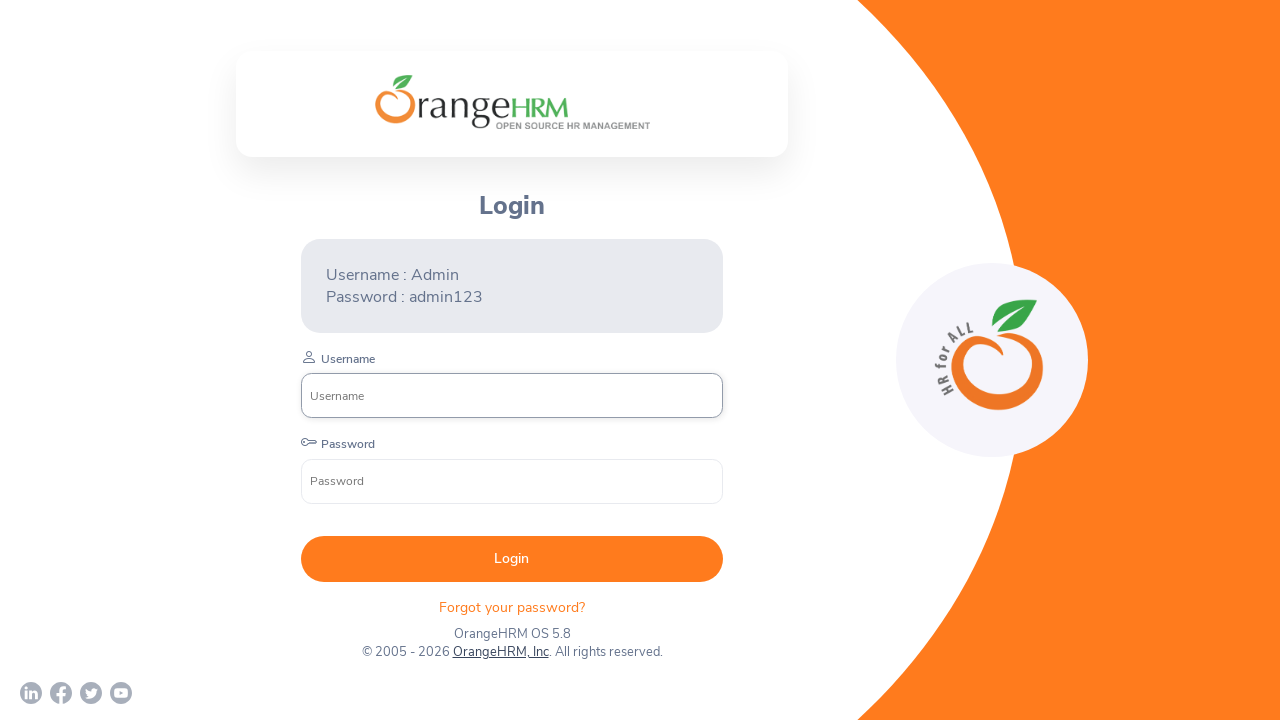

Verified that header text is 'Login'
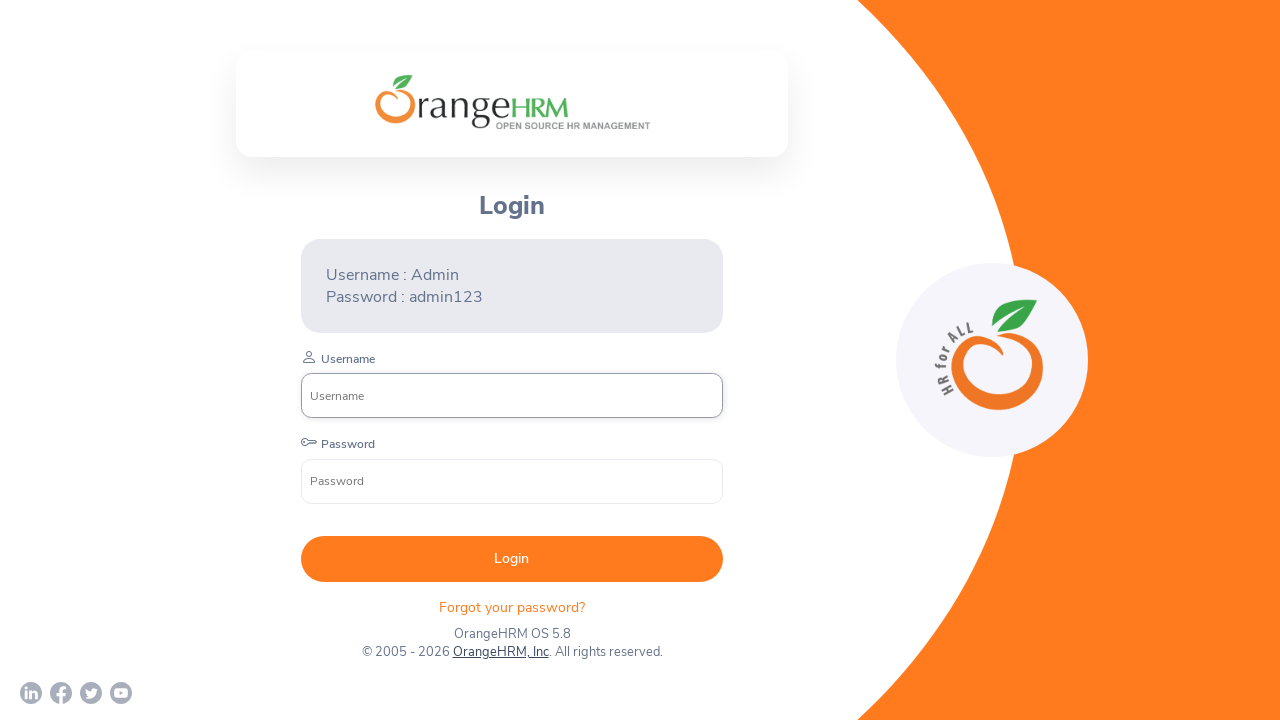

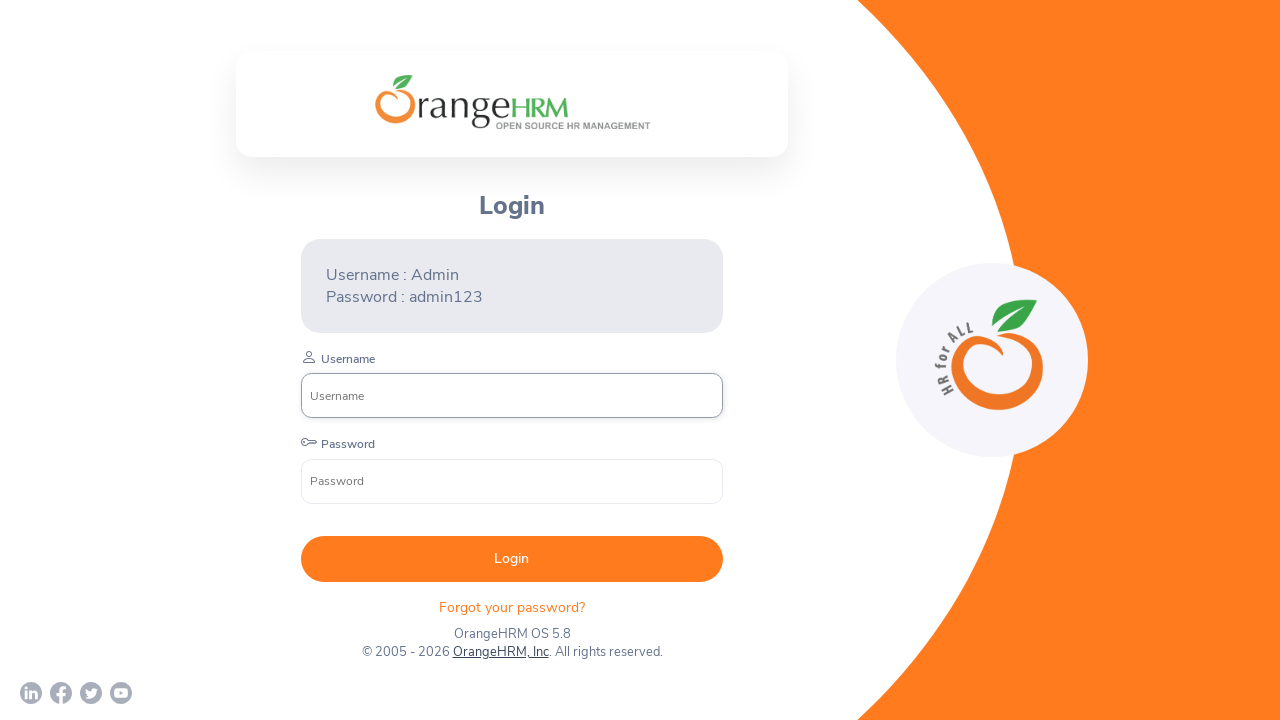